Tests JavaScript confirmation alert handling by clicking a button that triggers a JS confirm dialog, accepting the alert, and verifying the result message is displayed correctly.

Starting URL: http://practice.cydeo.com/javascript_alerts

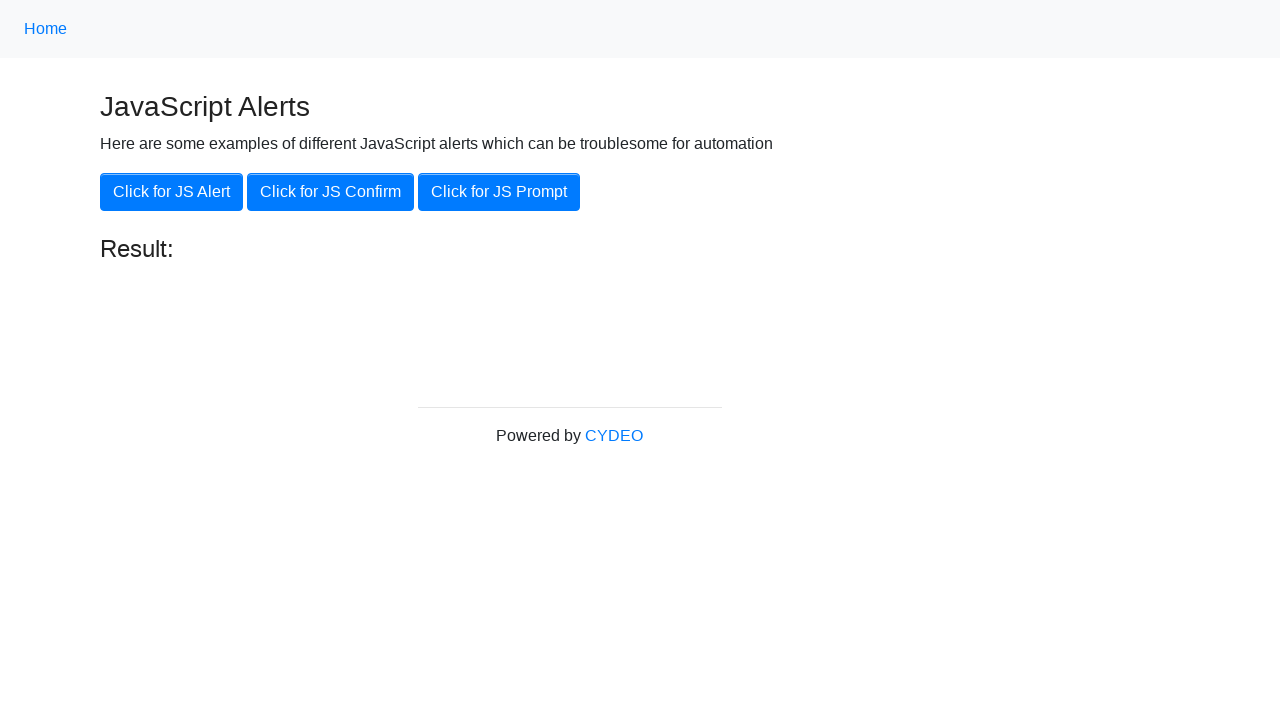

Clicked the 'Click for JS Confirm' button at (330, 192) on xpath=//button[.='Click for JS Confirm']
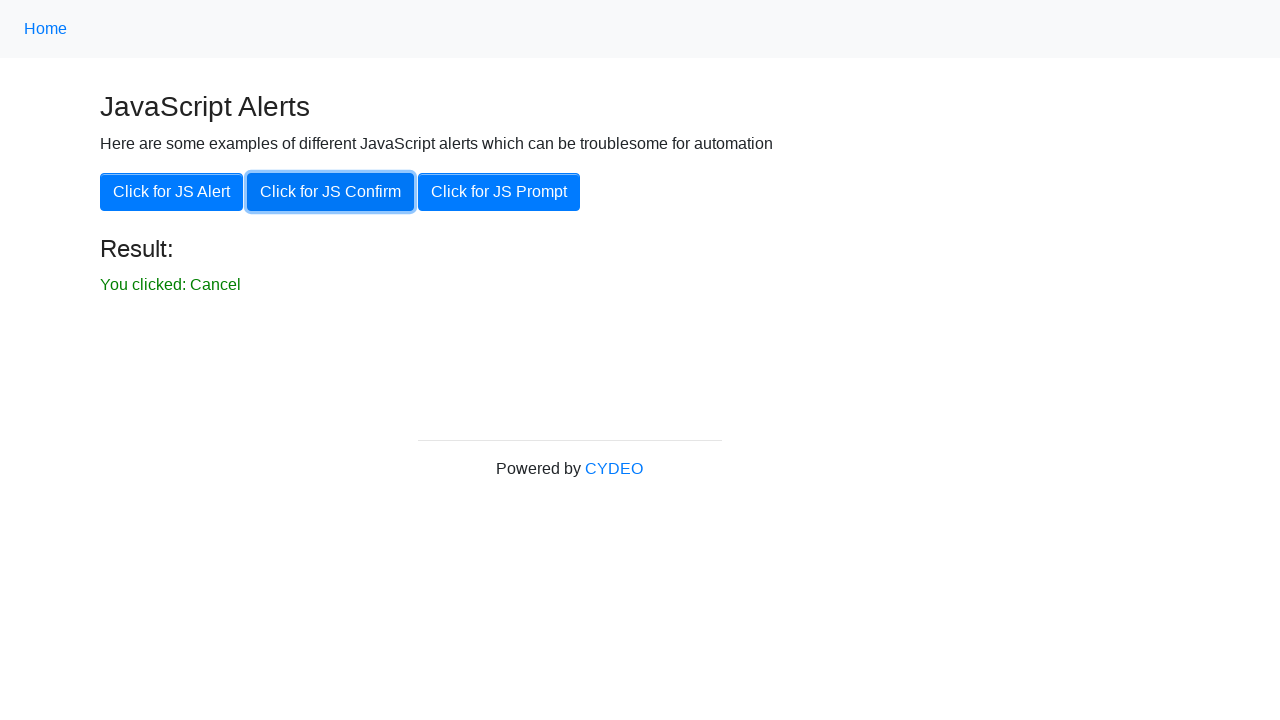

Set up dialog handler to accept confirmation alerts
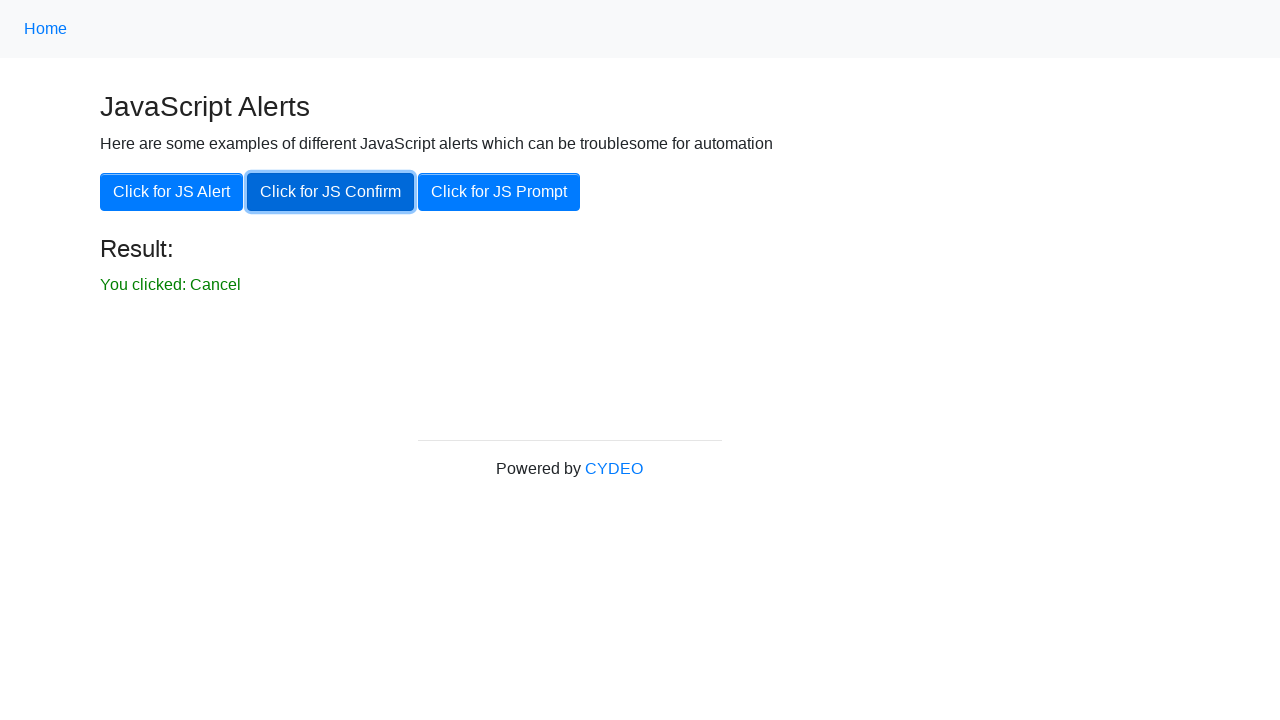

Reloaded the page to reset state
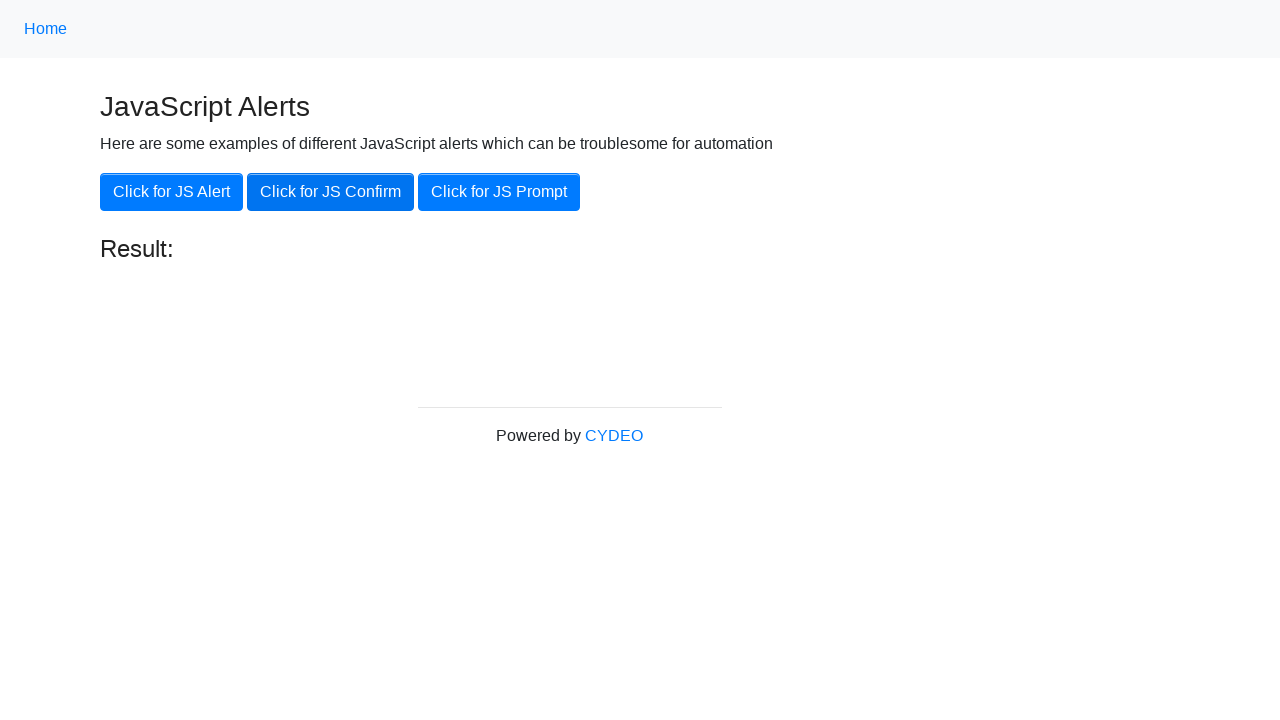

Set up dialog handler to accept the next confirmation alert
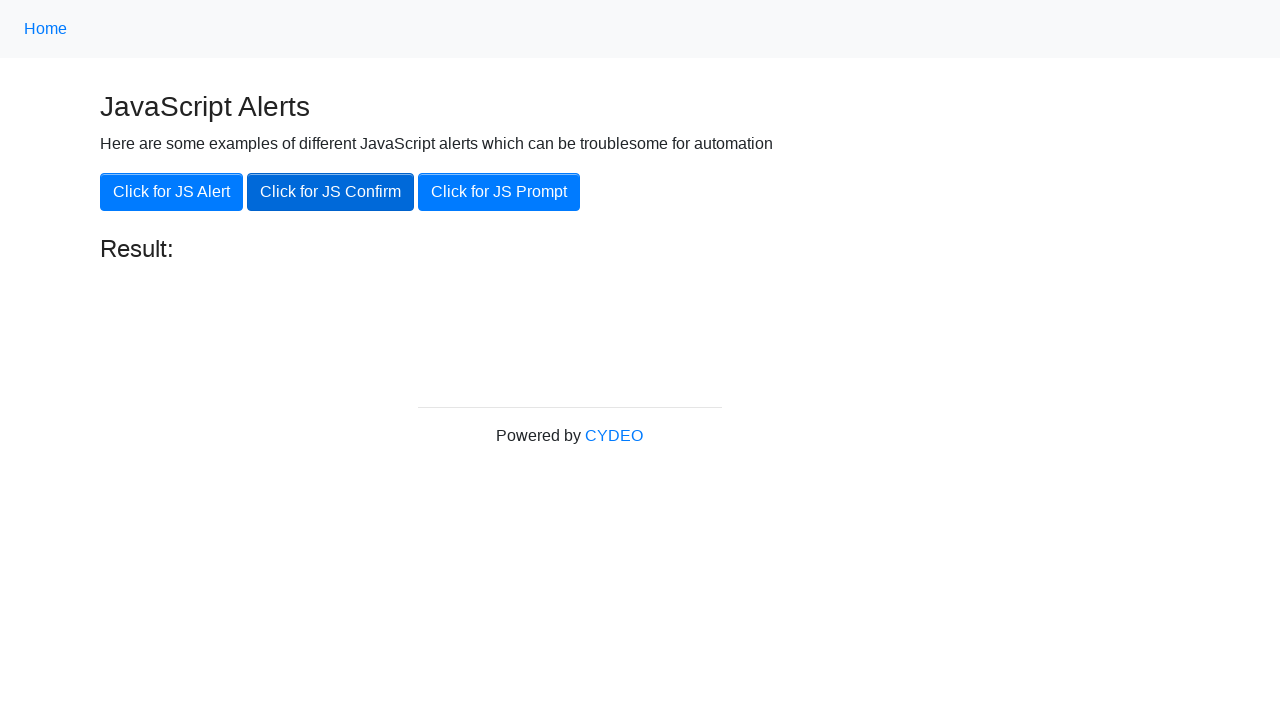

Clicked the 'Click for JS Confirm' button to trigger the confirmation dialog at (330, 192) on xpath=//button[.='Click for JS Confirm']
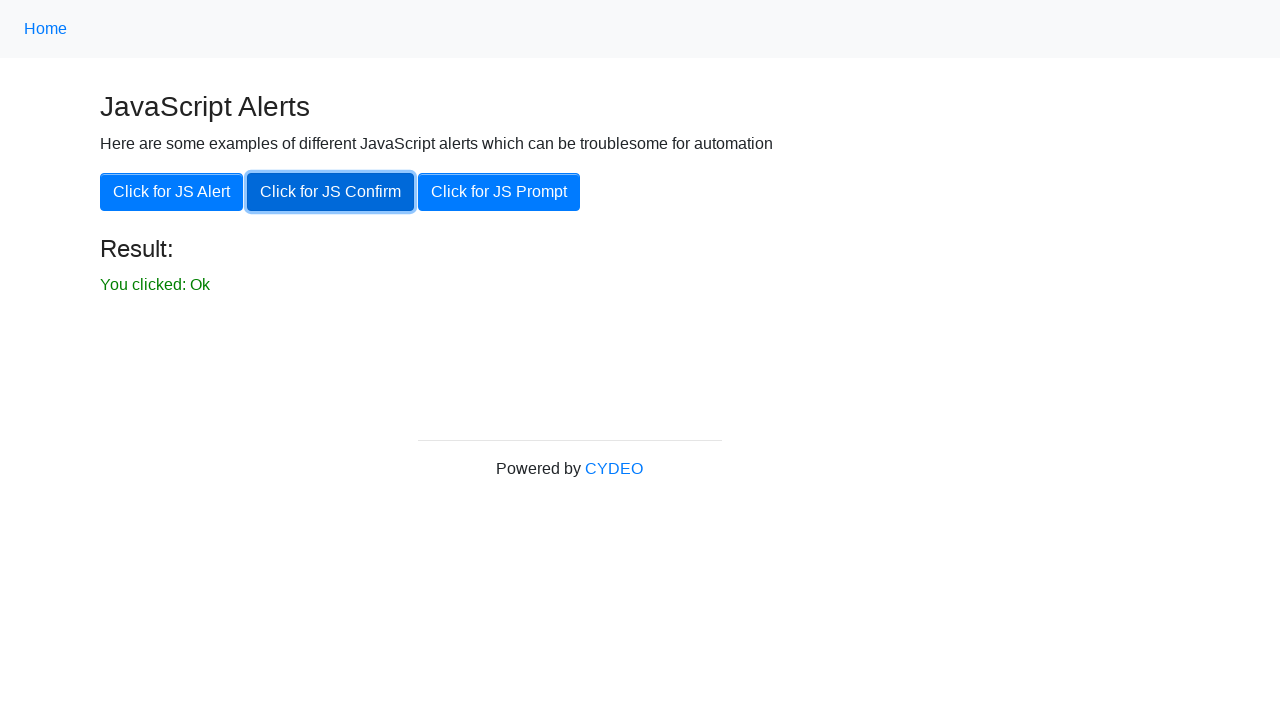

Verified the result message 'You clicked: Ok' is displayed
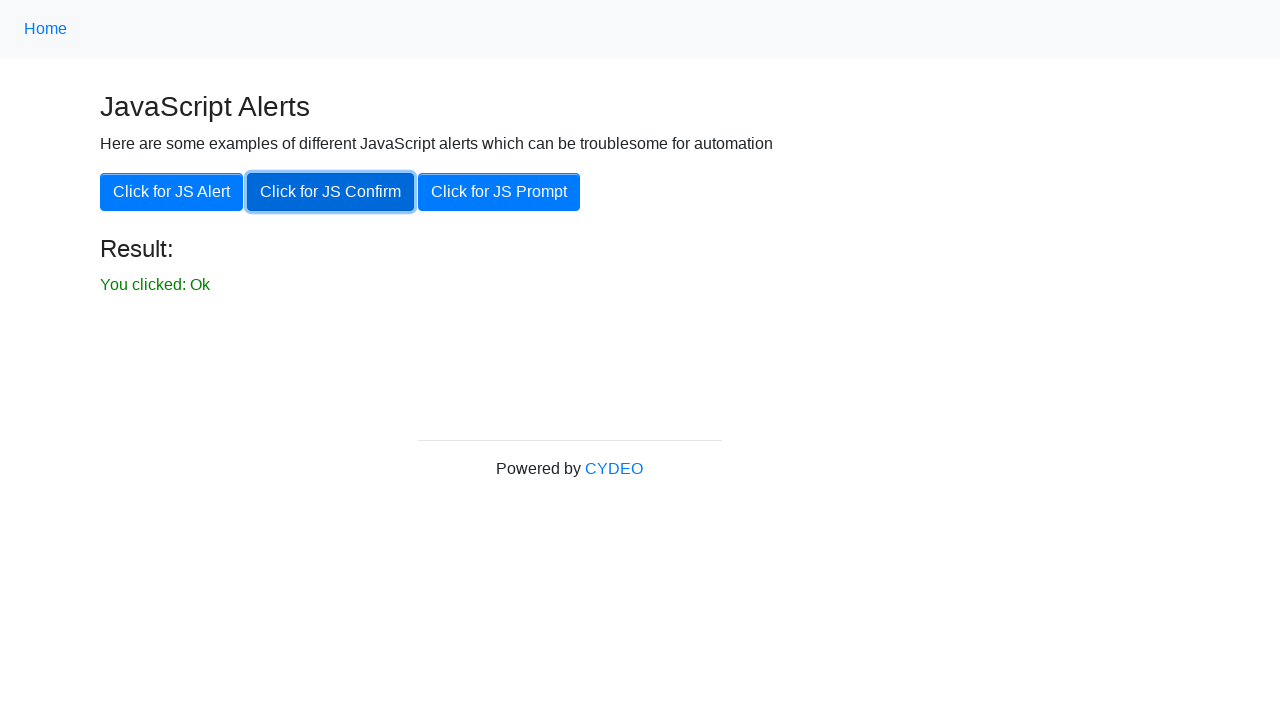

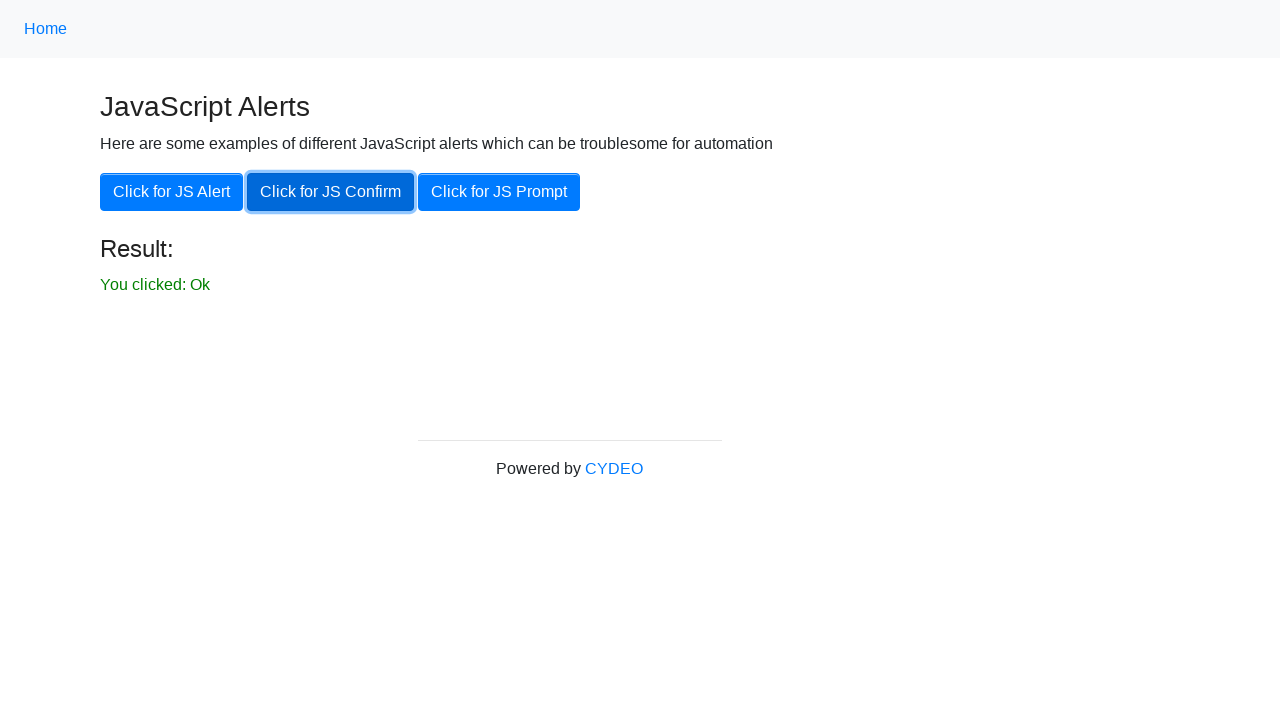